Tests passenger selection using mouse actions to click adult increment button 4 times, then tests the autosuggest search field with keyboard navigation

Starting URL: https://rahulshettyacademy.com/dropdownsPractise/

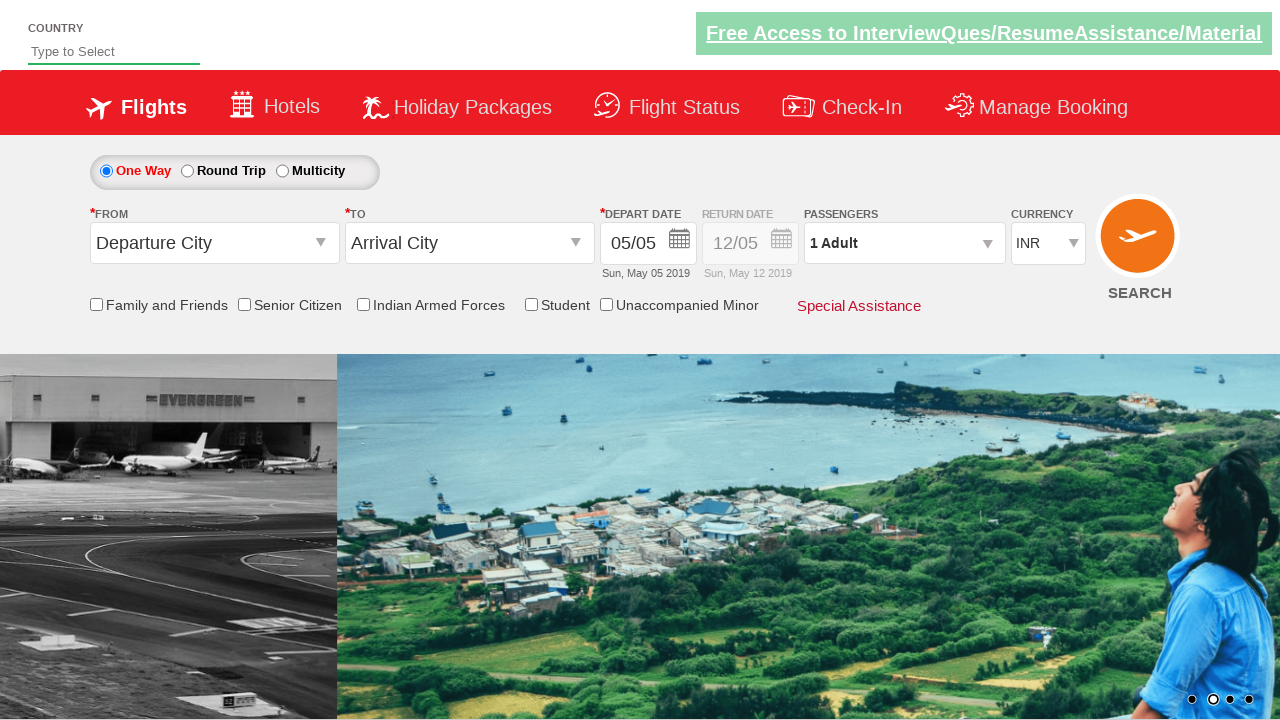

Clicked on passenger info dropdown at (904, 243) on #divpaxinfo
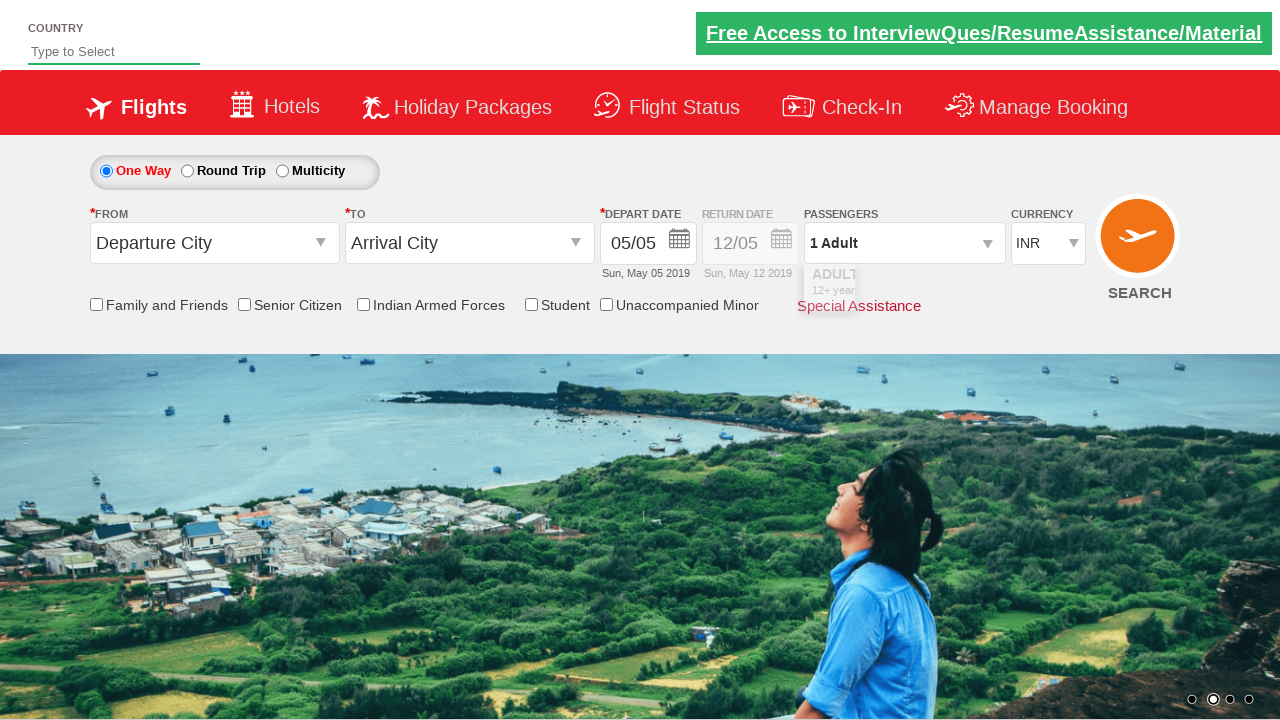

Hovered over adult increment button (iteration 1) at (982, 288) on #hrefIncAdt
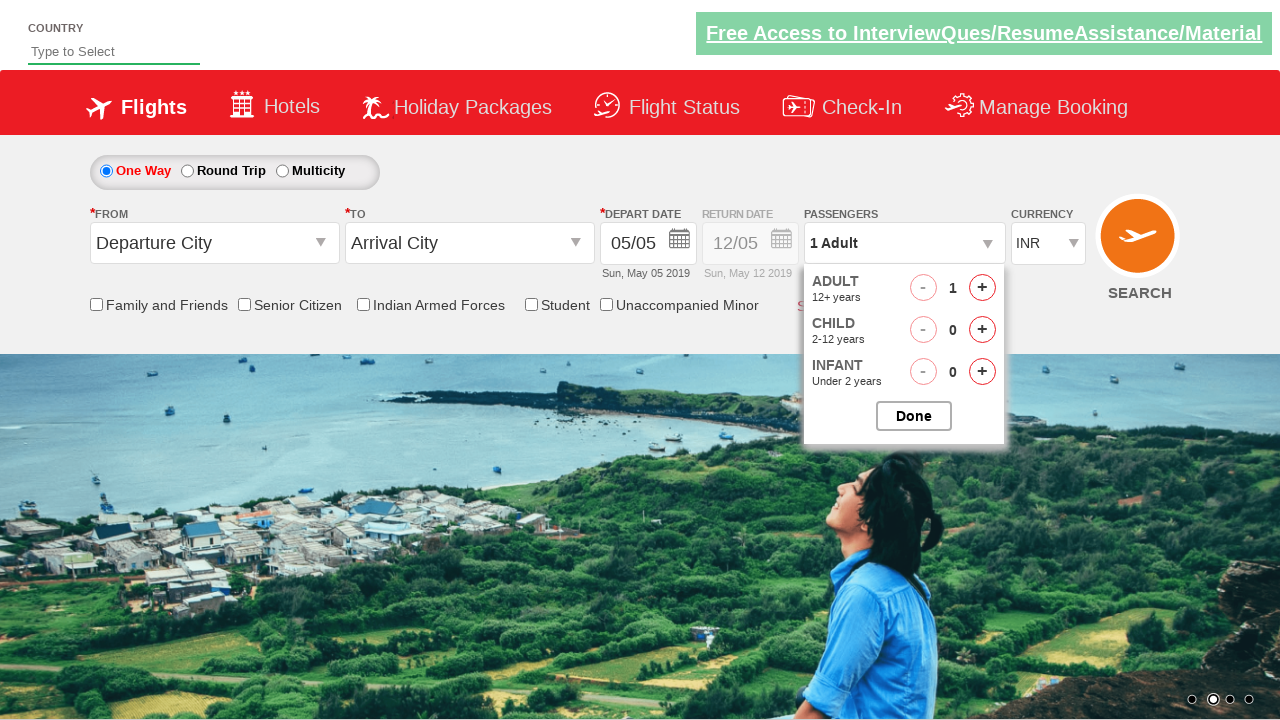

Clicked adult increment button (iteration 1) at (982, 288) on #hrefIncAdt
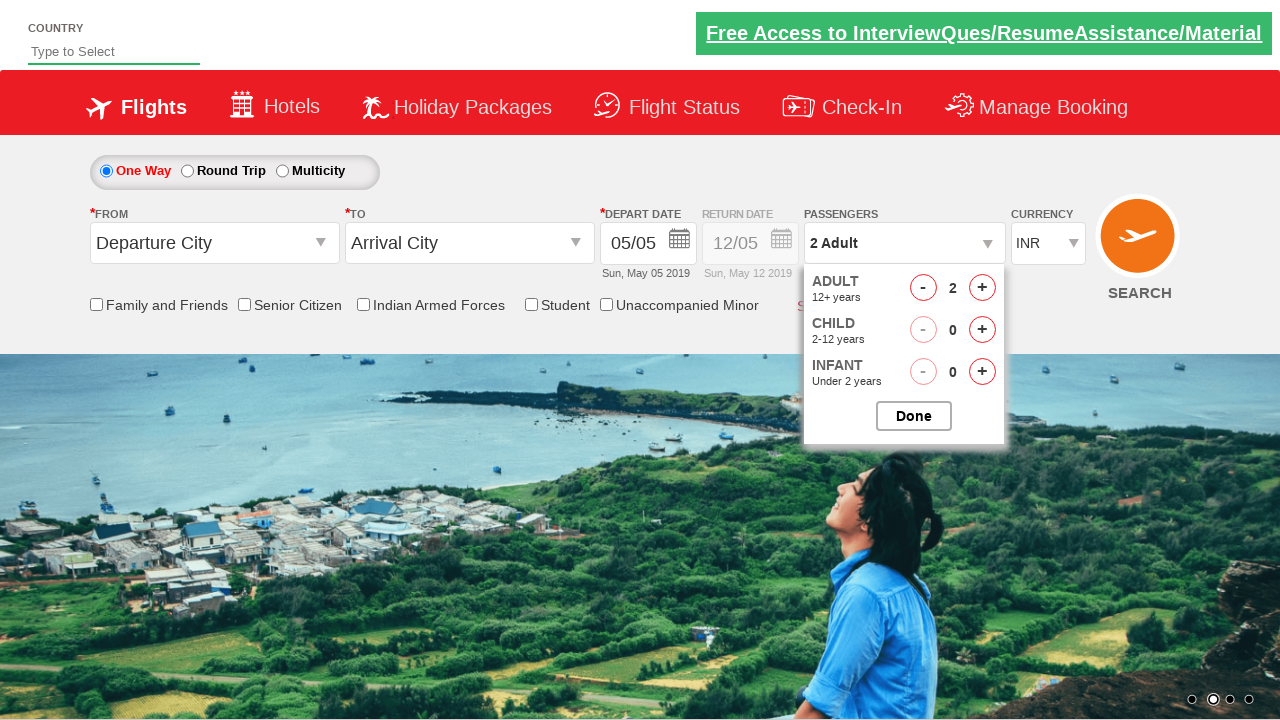

Hovered over adult increment button (iteration 2) at (982, 288) on #hrefIncAdt
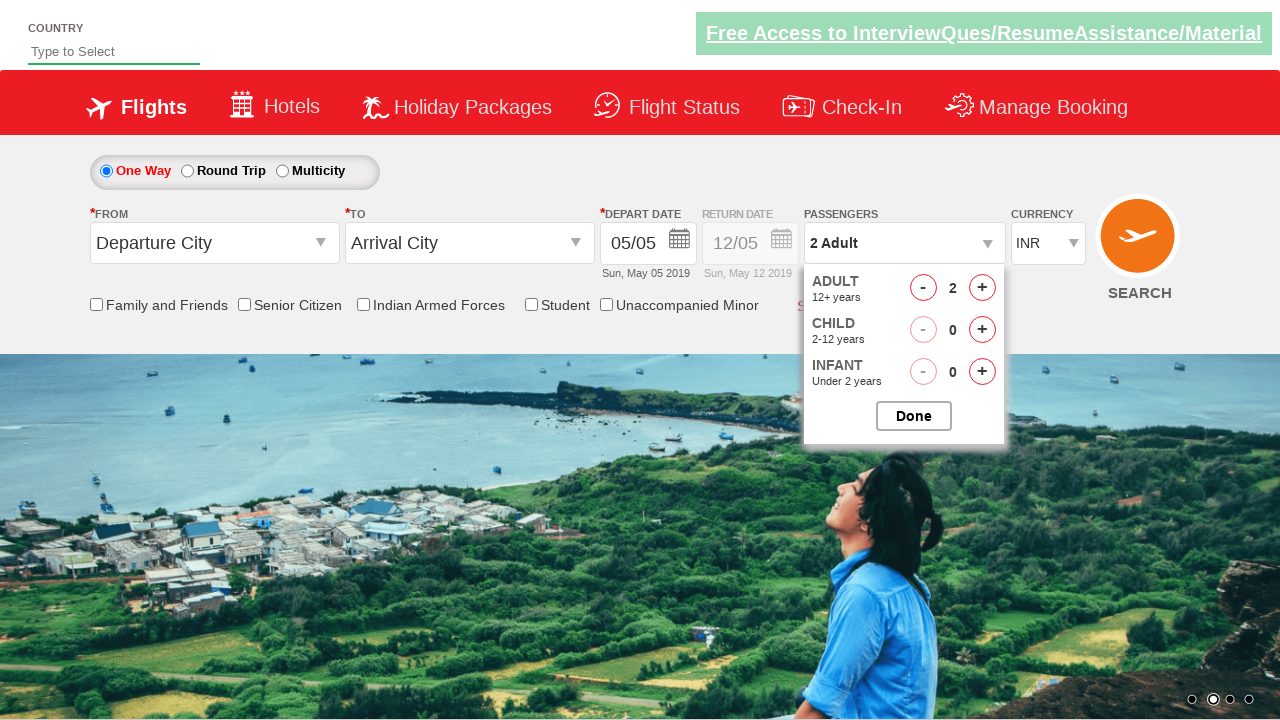

Clicked adult increment button (iteration 2) at (982, 288) on #hrefIncAdt
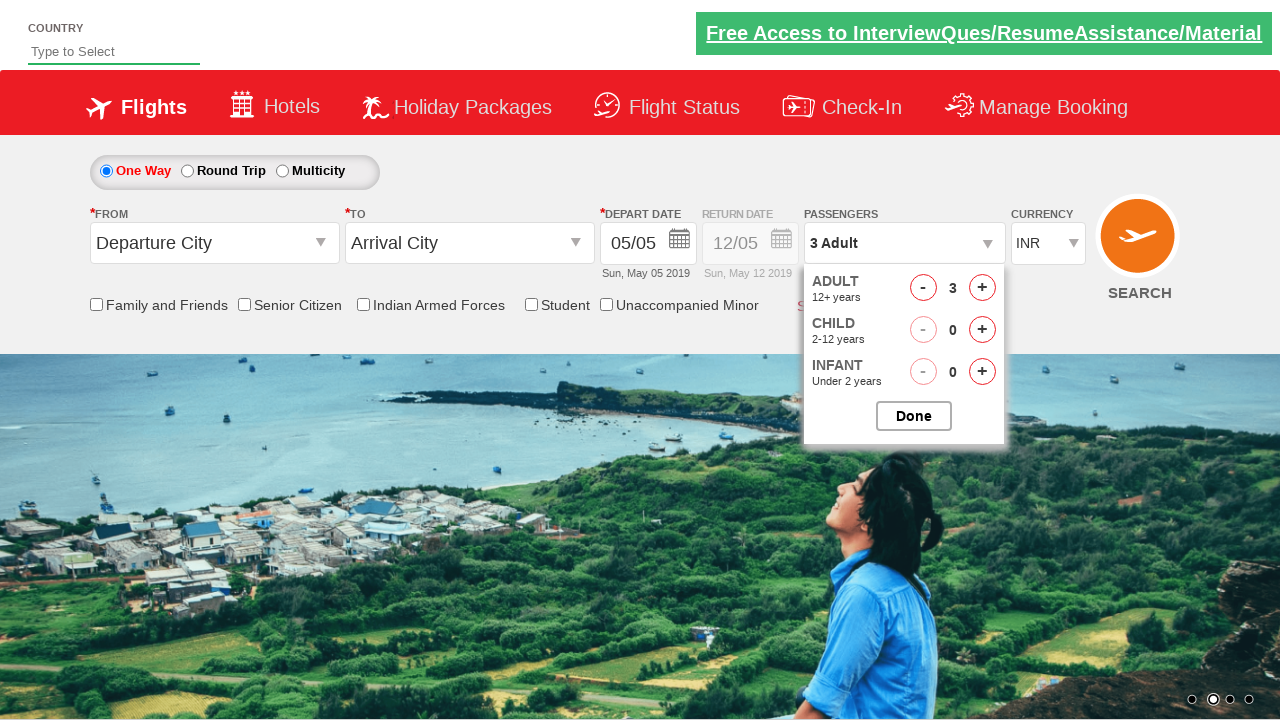

Hovered over adult increment button (iteration 3) at (982, 288) on #hrefIncAdt
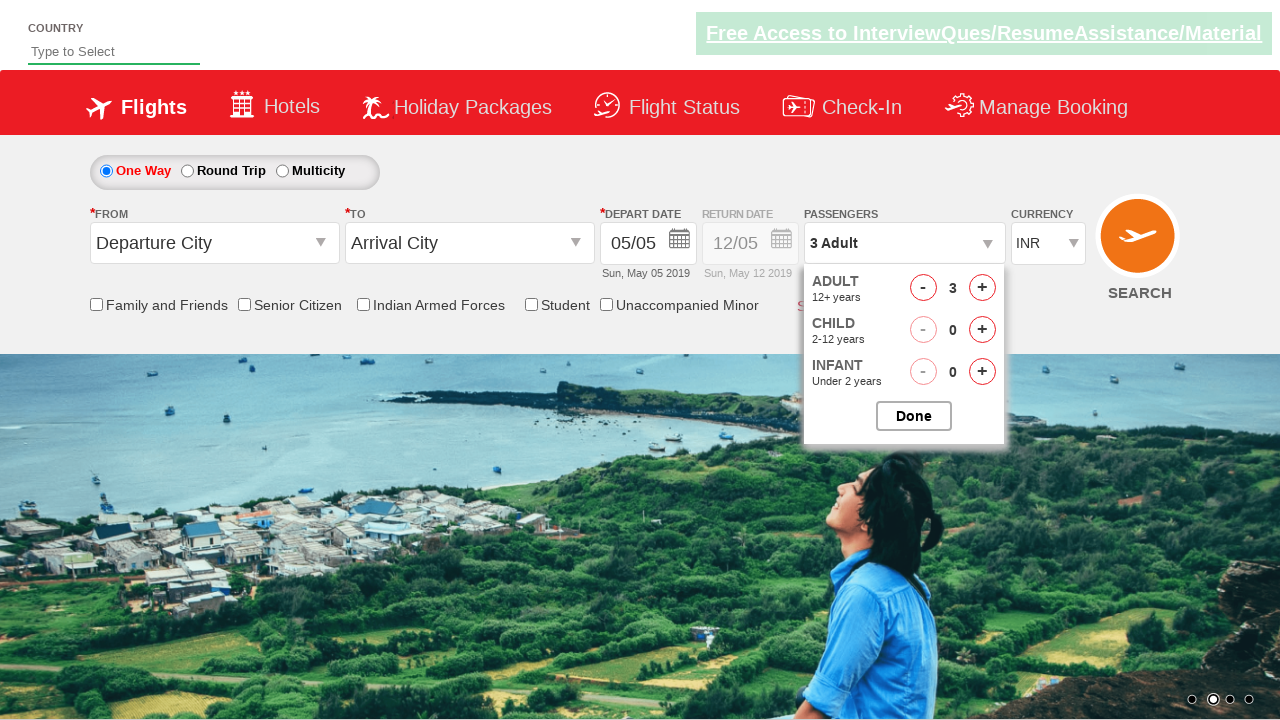

Clicked adult increment button (iteration 3) at (982, 288) on #hrefIncAdt
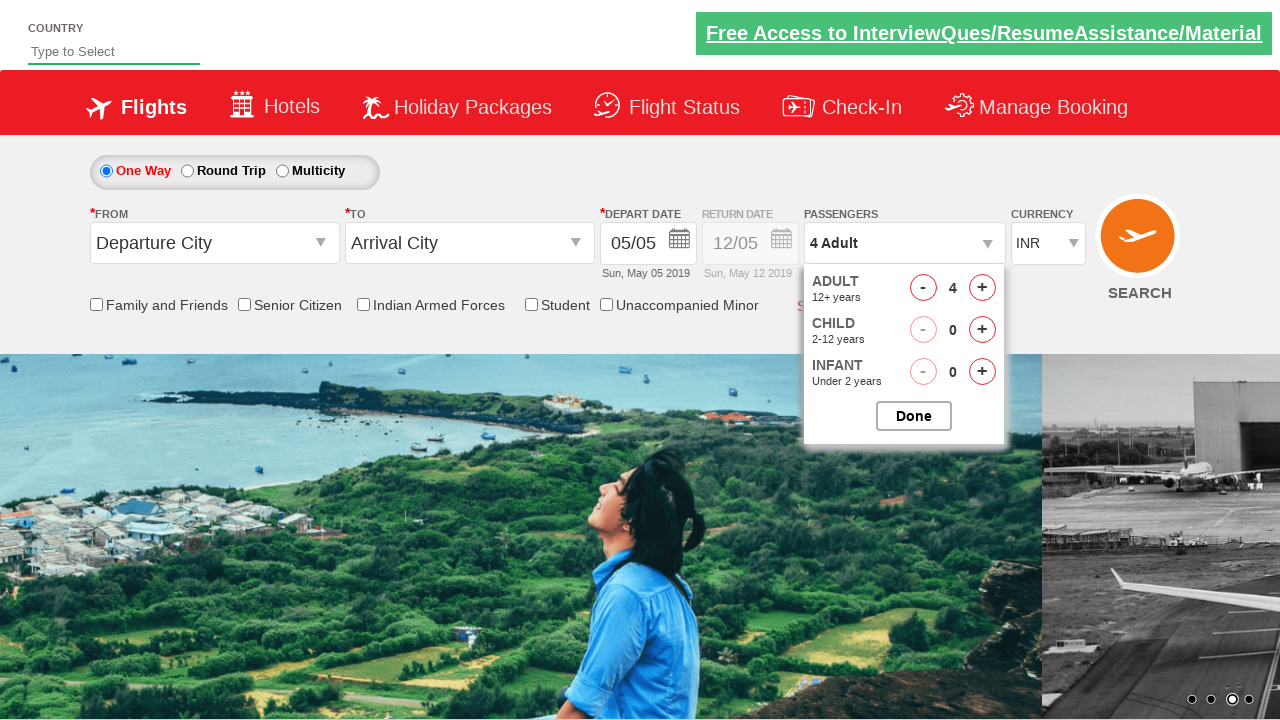

Hovered over adult increment button (iteration 4) at (982, 288) on #hrefIncAdt
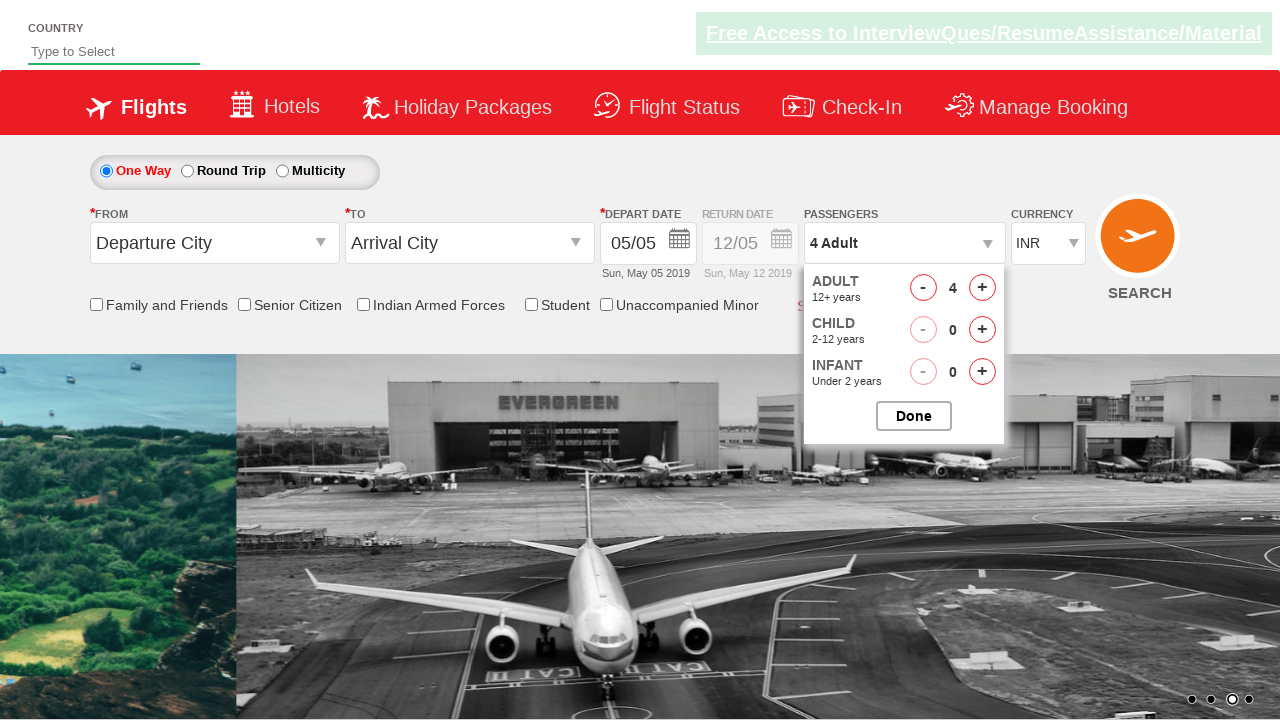

Clicked adult increment button (iteration 4) at (982, 288) on #hrefIncAdt
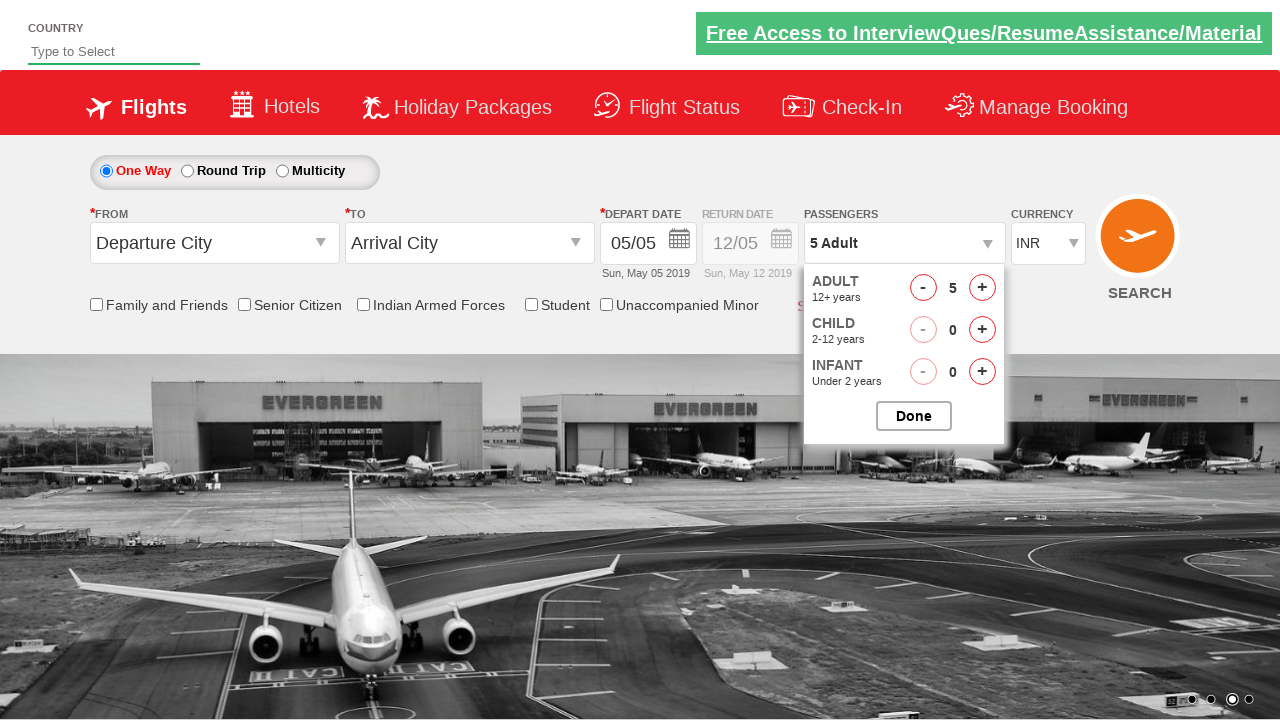

Clicked done button to close passenger selection at (914, 416) on #btnclosepaxoption
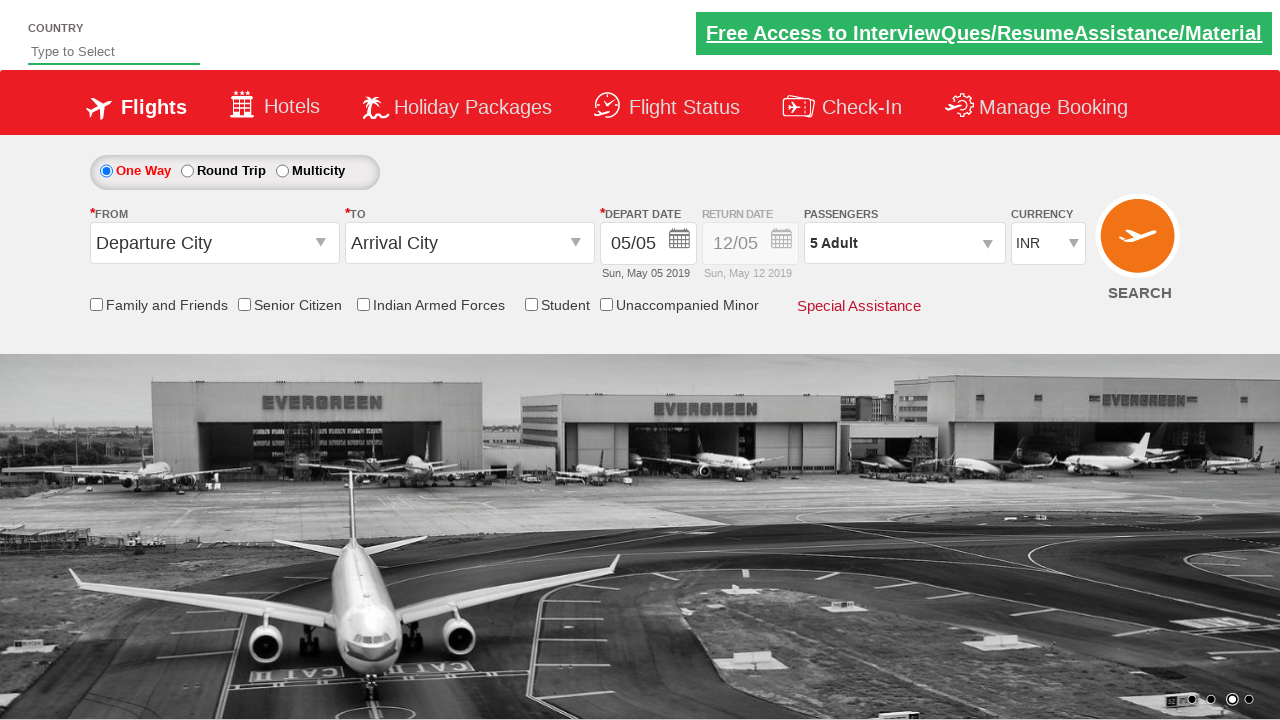

Verified passenger count is 5 Adult
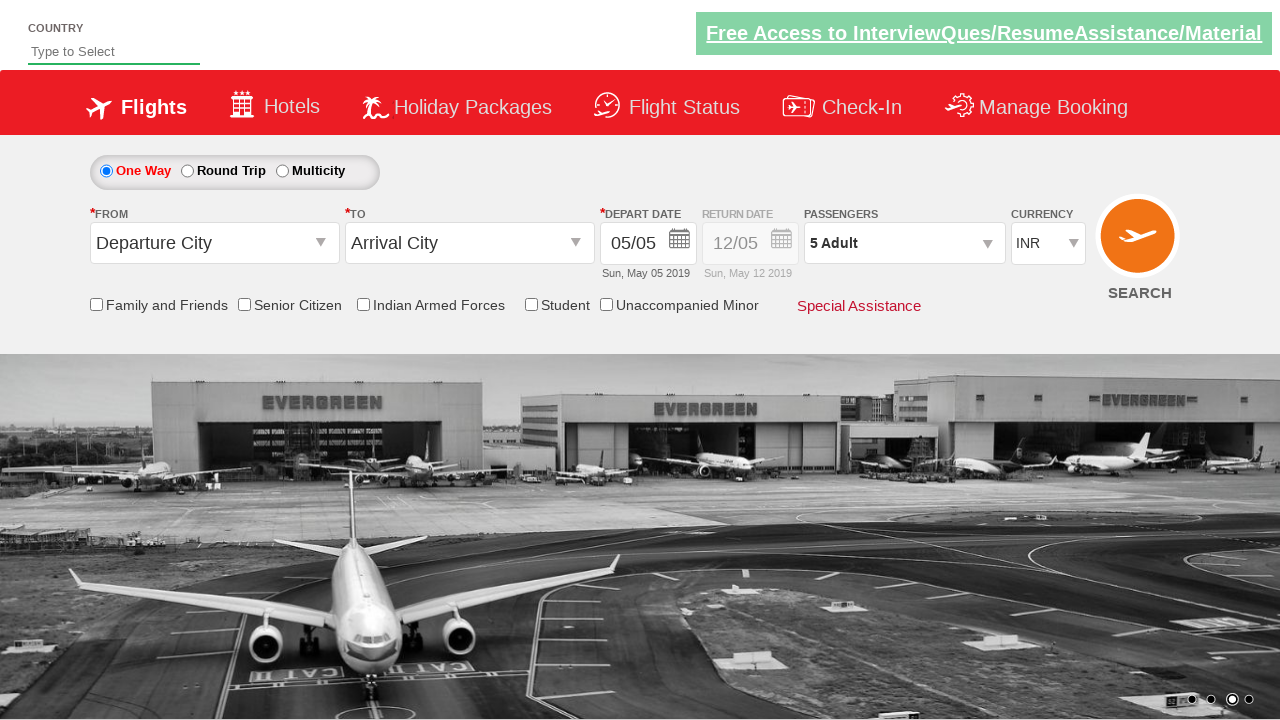

Clicked on autosuggest search field at (114, 52) on #autosuggest
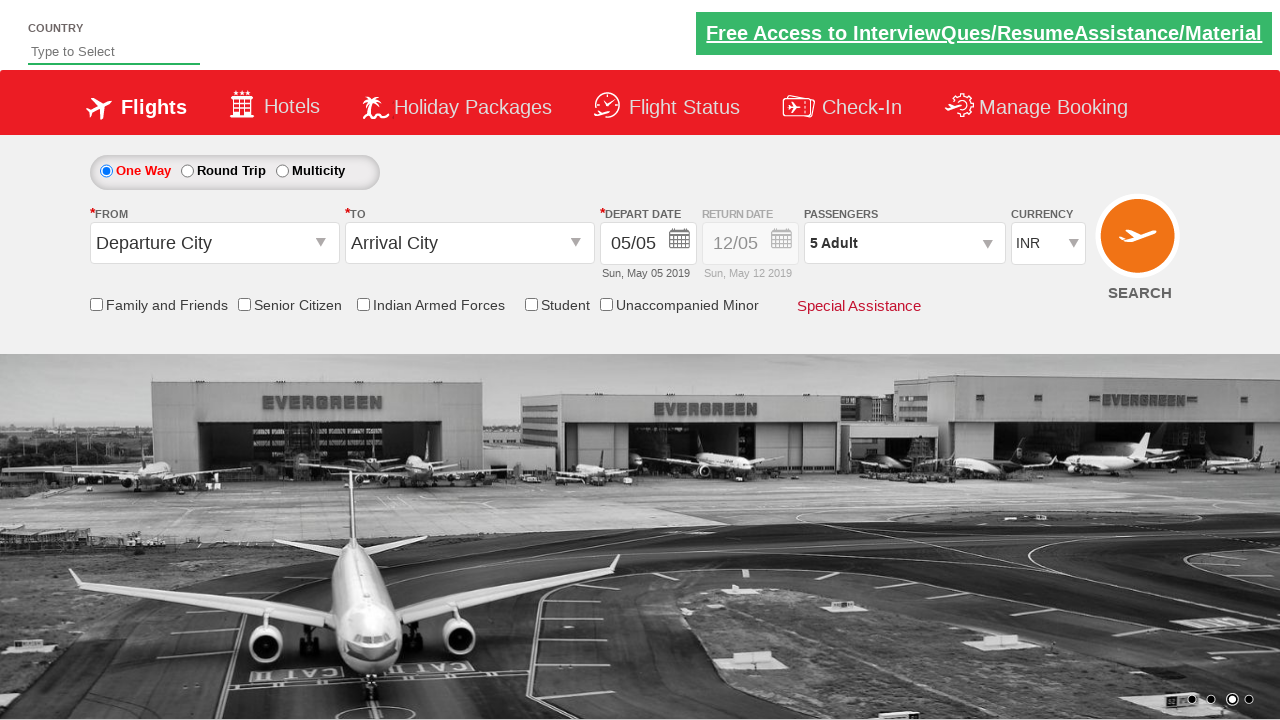

Typed 'Bang' in autosuggest search field on #autosuggest
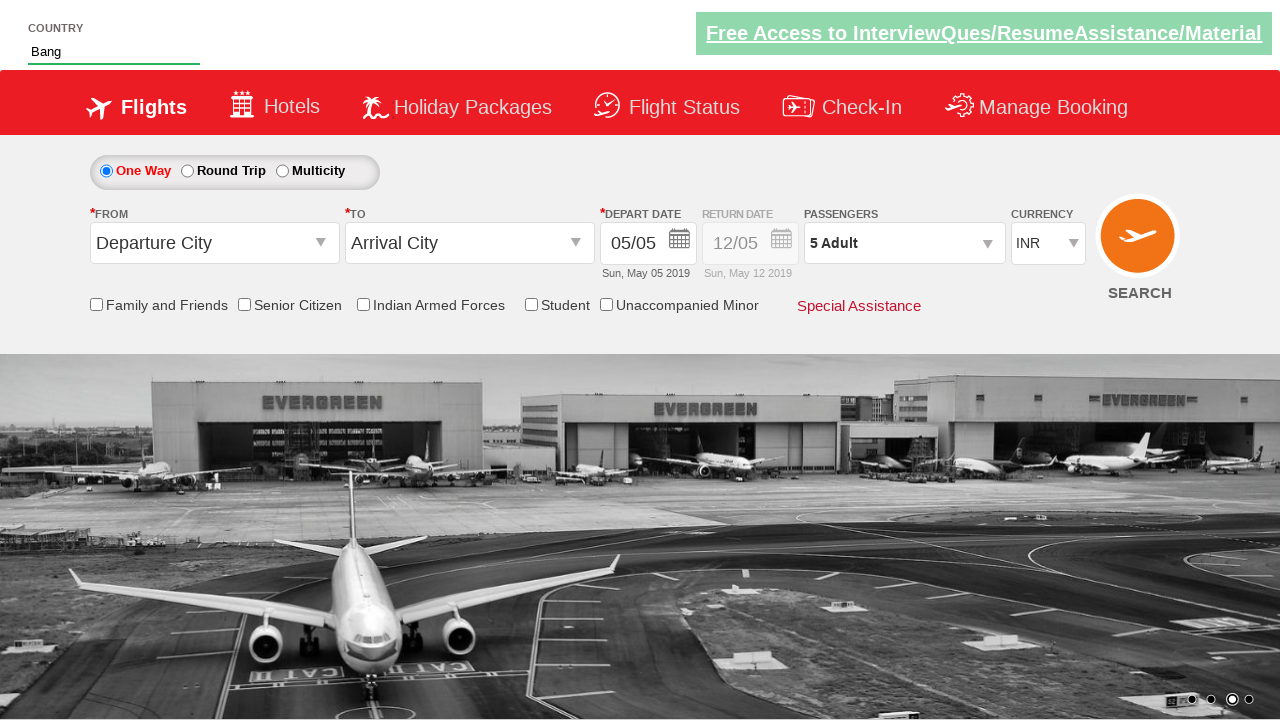

Pressed ArrowDown key to navigate autosuggest results
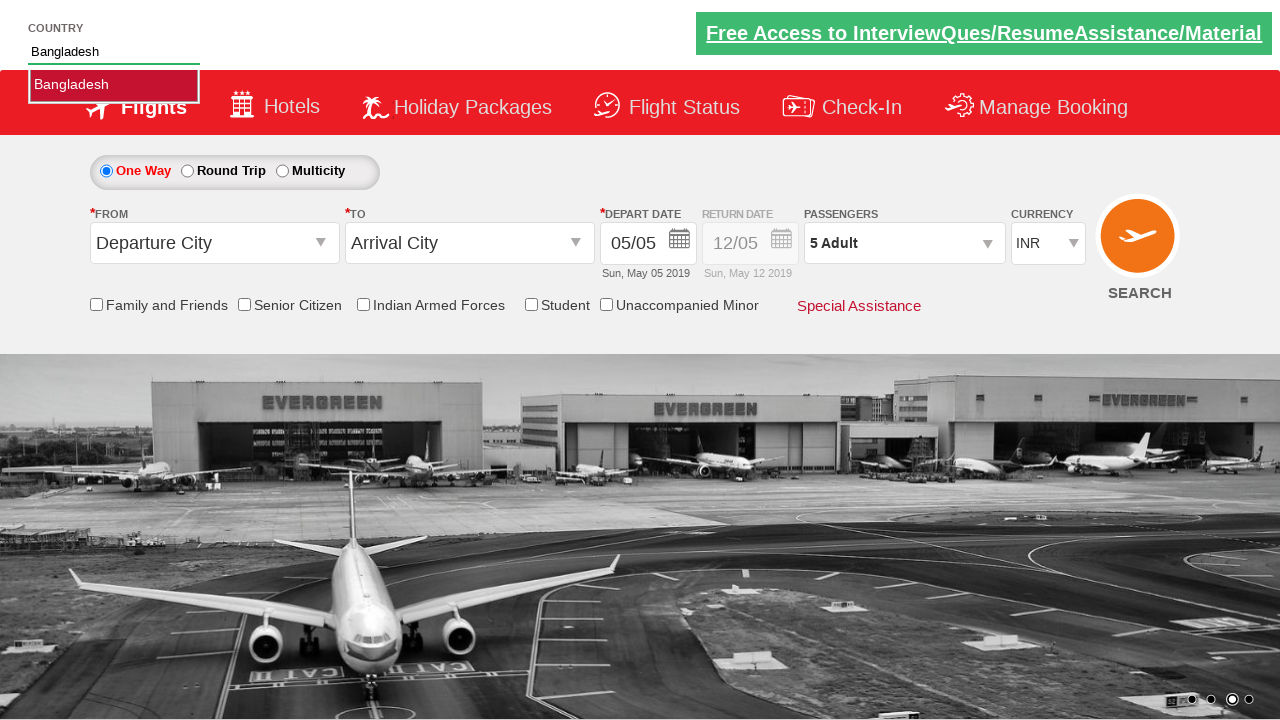

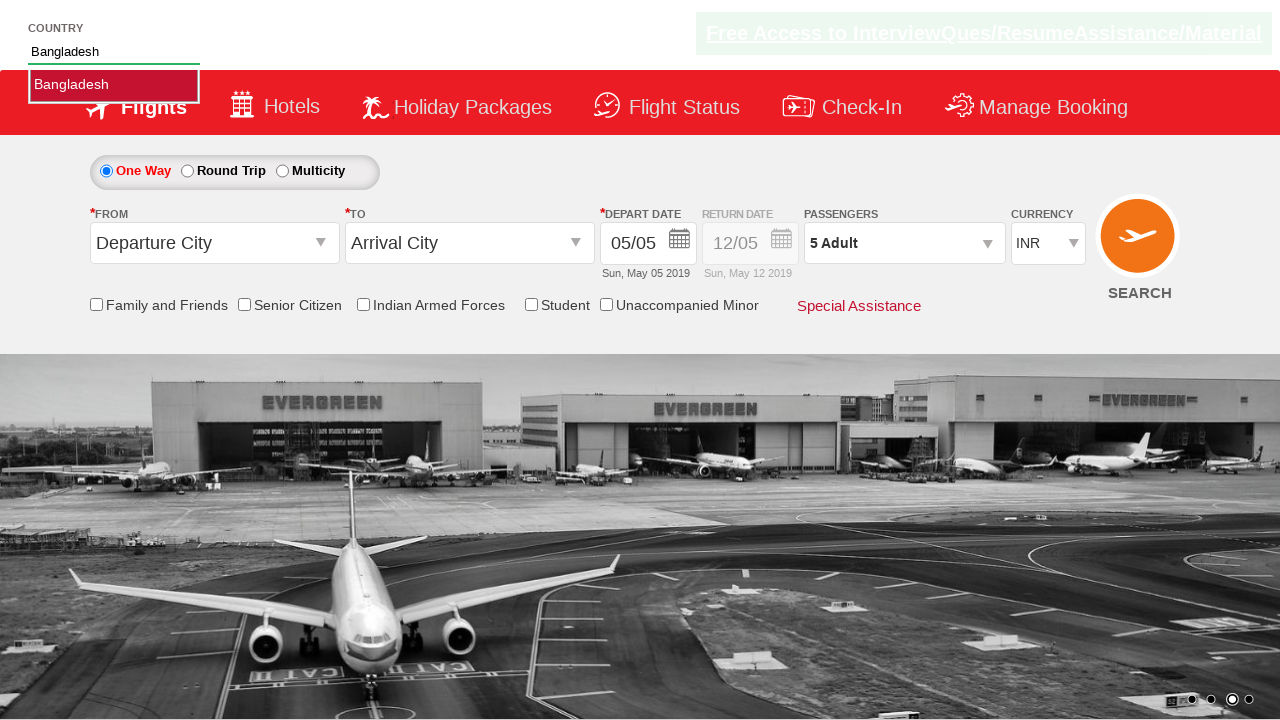